Tests that new todo items are appended to the bottom of the list and the counter displays correctly

Starting URL: https://demo.playwright.dev/todomvc

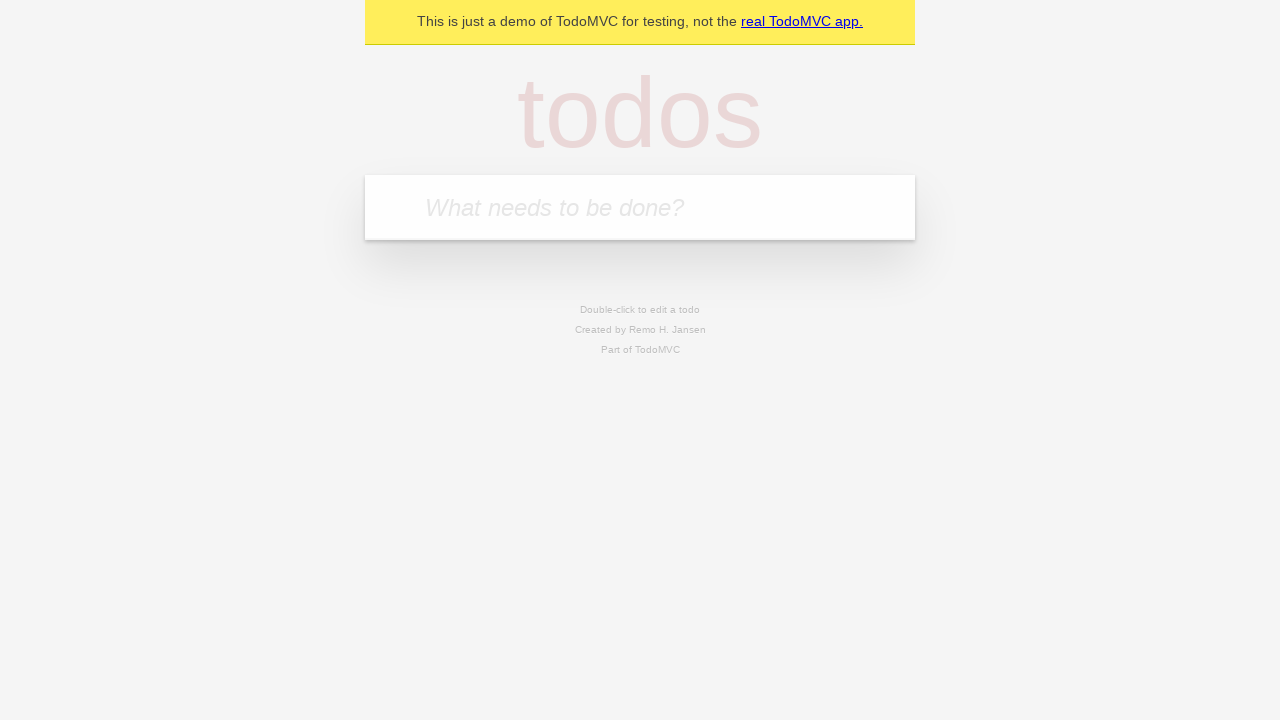

Filled input field with first todo item 'buy some cheese' on internal:attr=[placeholder="What needs to be done?"i]
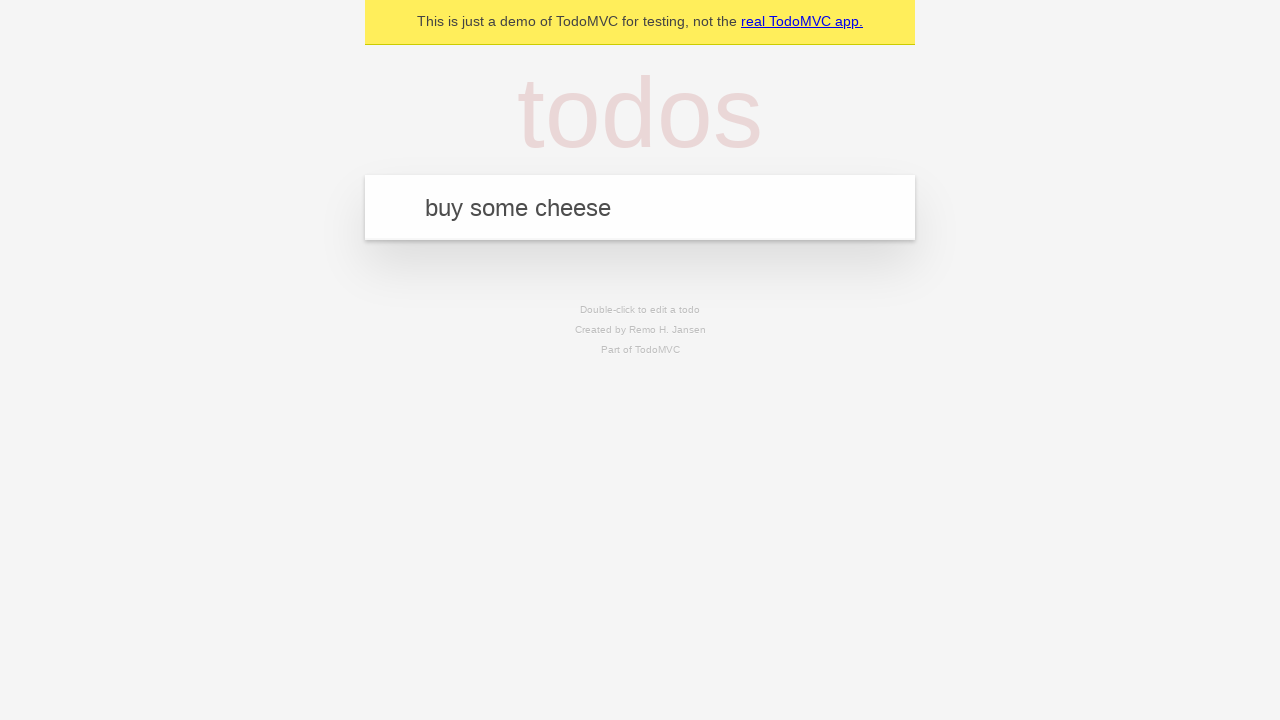

Pressed Enter to add first todo item on internal:attr=[placeholder="What needs to be done?"i]
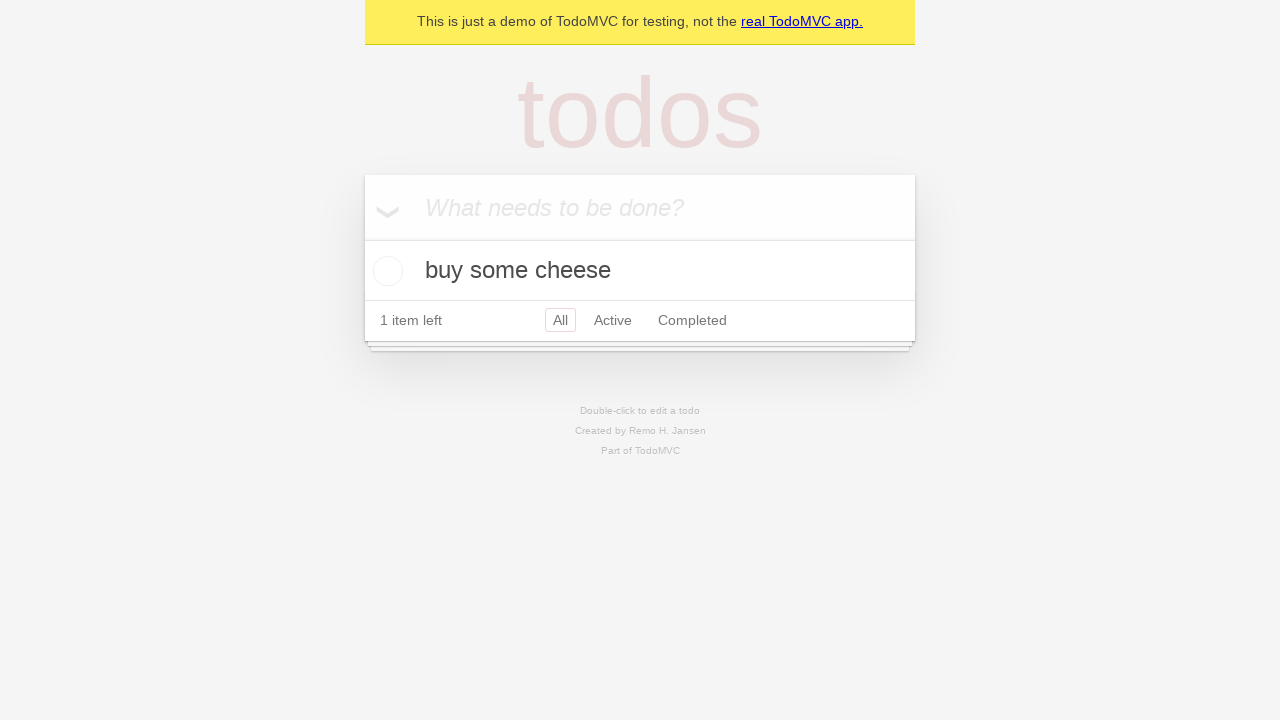

Filled input field with second todo item 'feed the cat' on internal:attr=[placeholder="What needs to be done?"i]
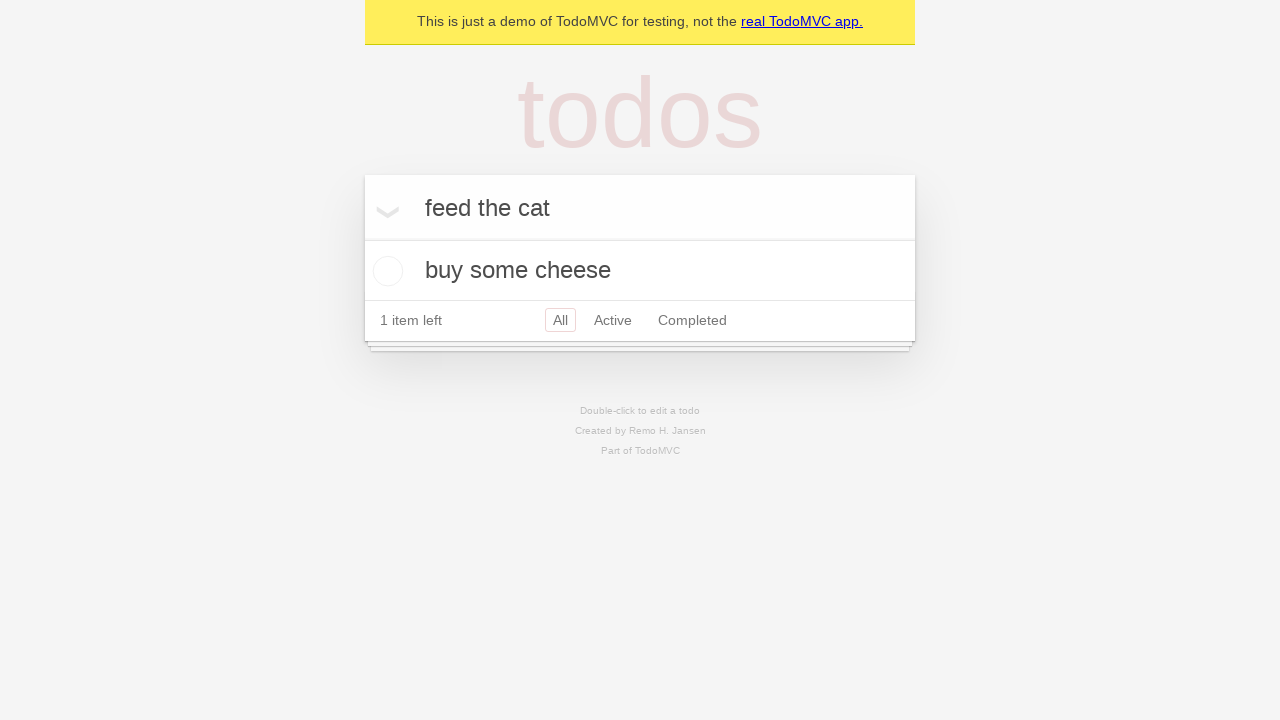

Pressed Enter to add second todo item on internal:attr=[placeholder="What needs to be done?"i]
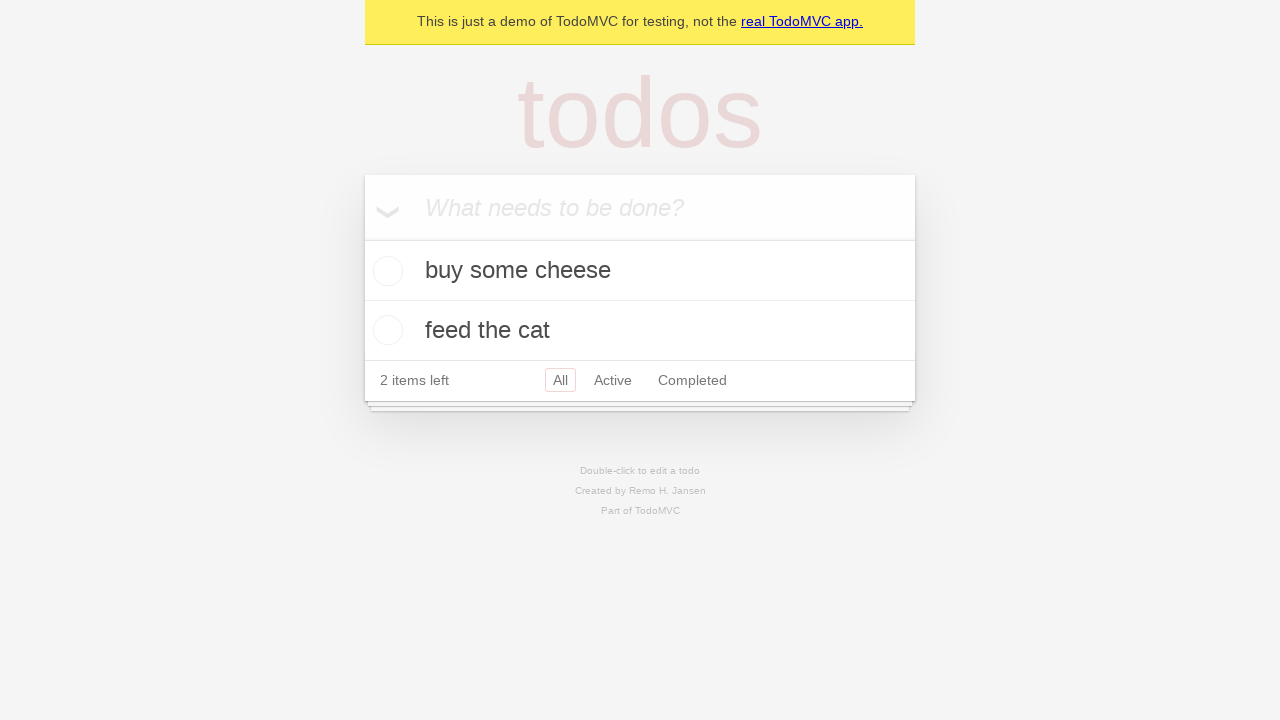

Filled input field with third todo item 'book a doctors appointment' on internal:attr=[placeholder="What needs to be done?"i]
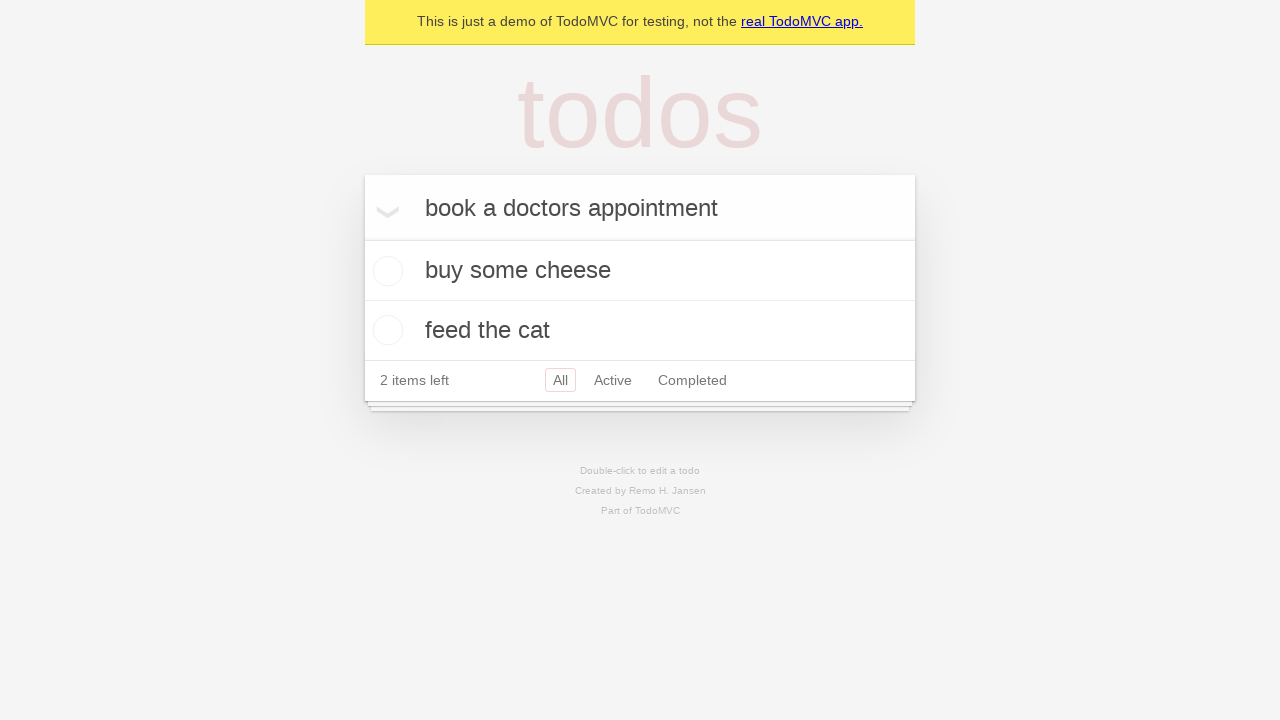

Pressed Enter to add third todo item on internal:attr=[placeholder="What needs to be done?"i]
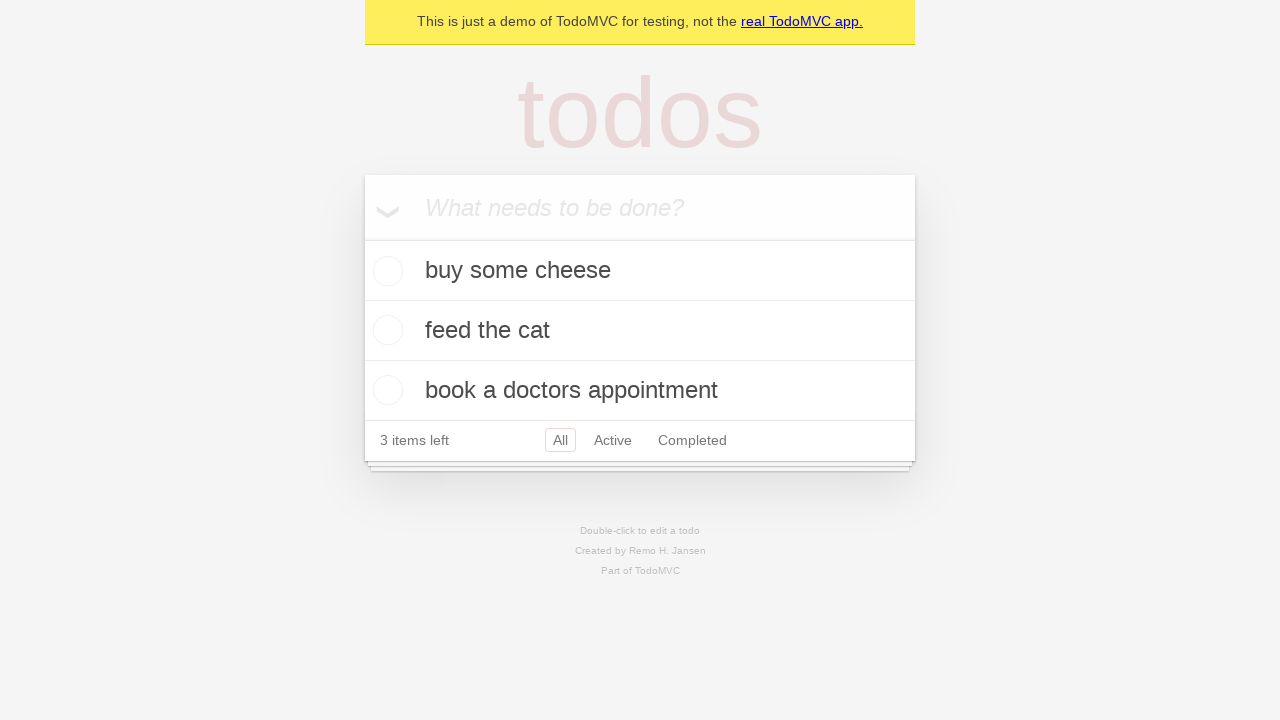

Waited for third todo item to appear in the list
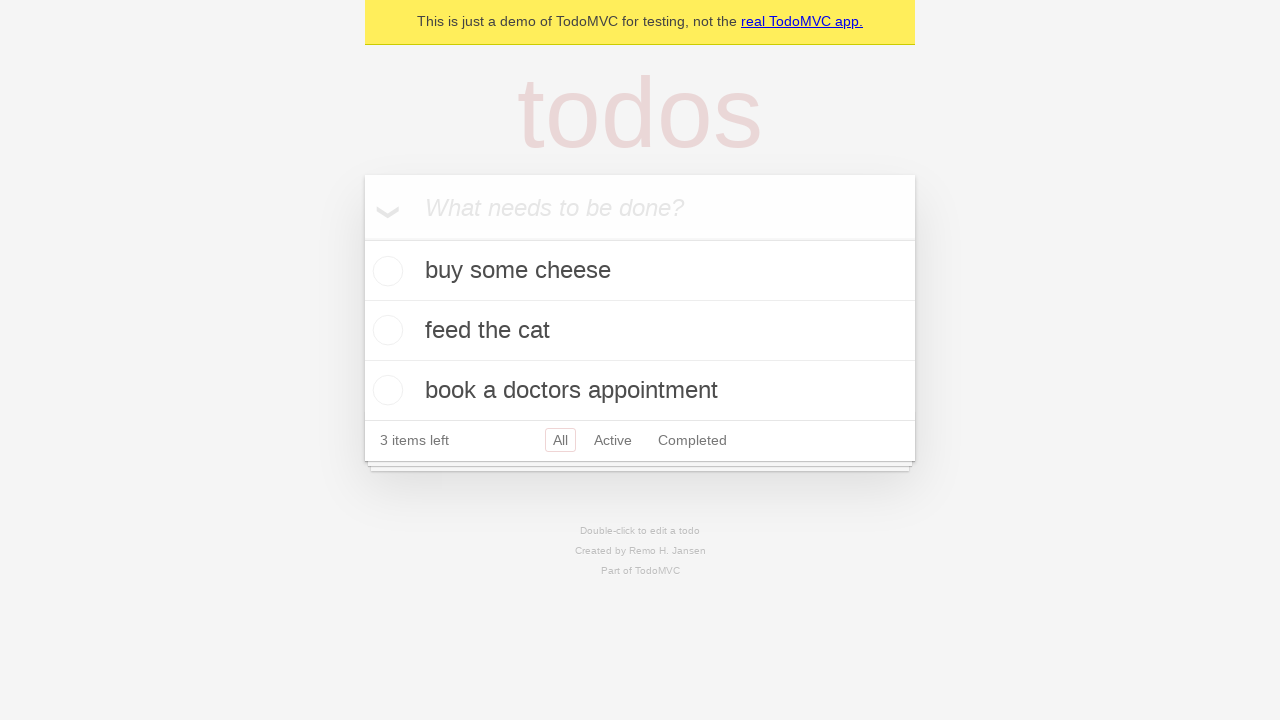

Verified counter displays '3 items left'
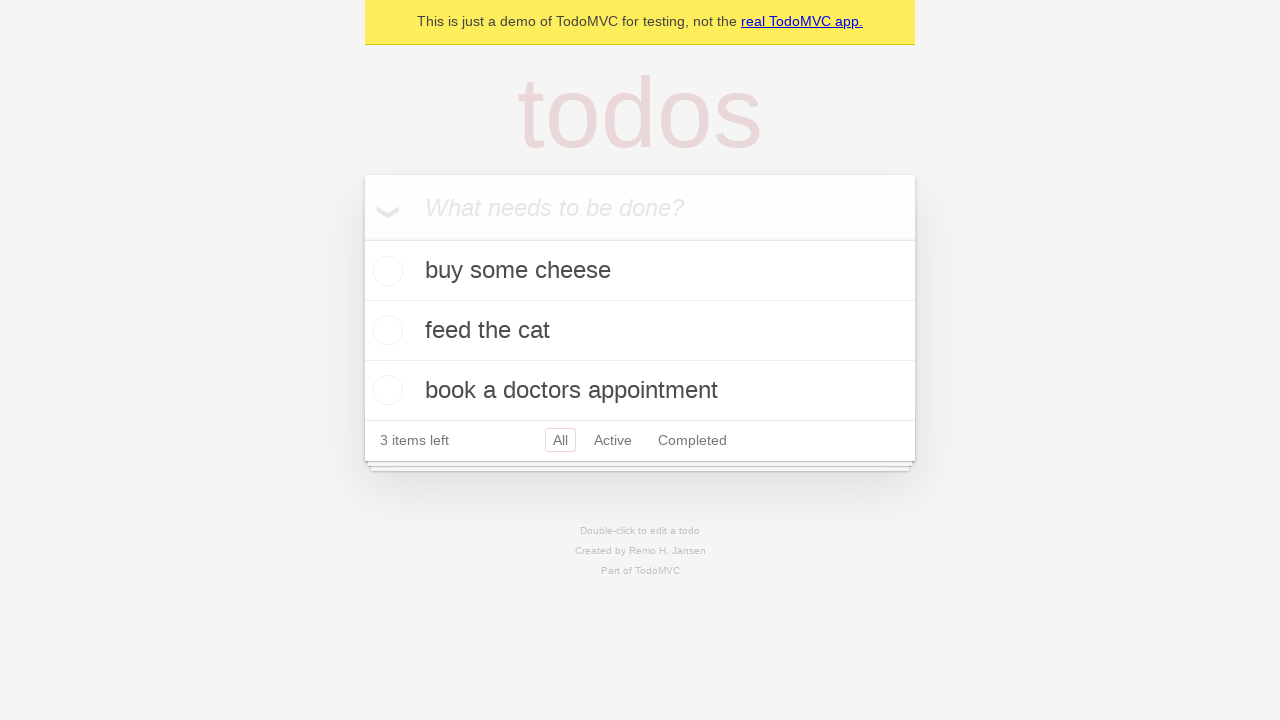

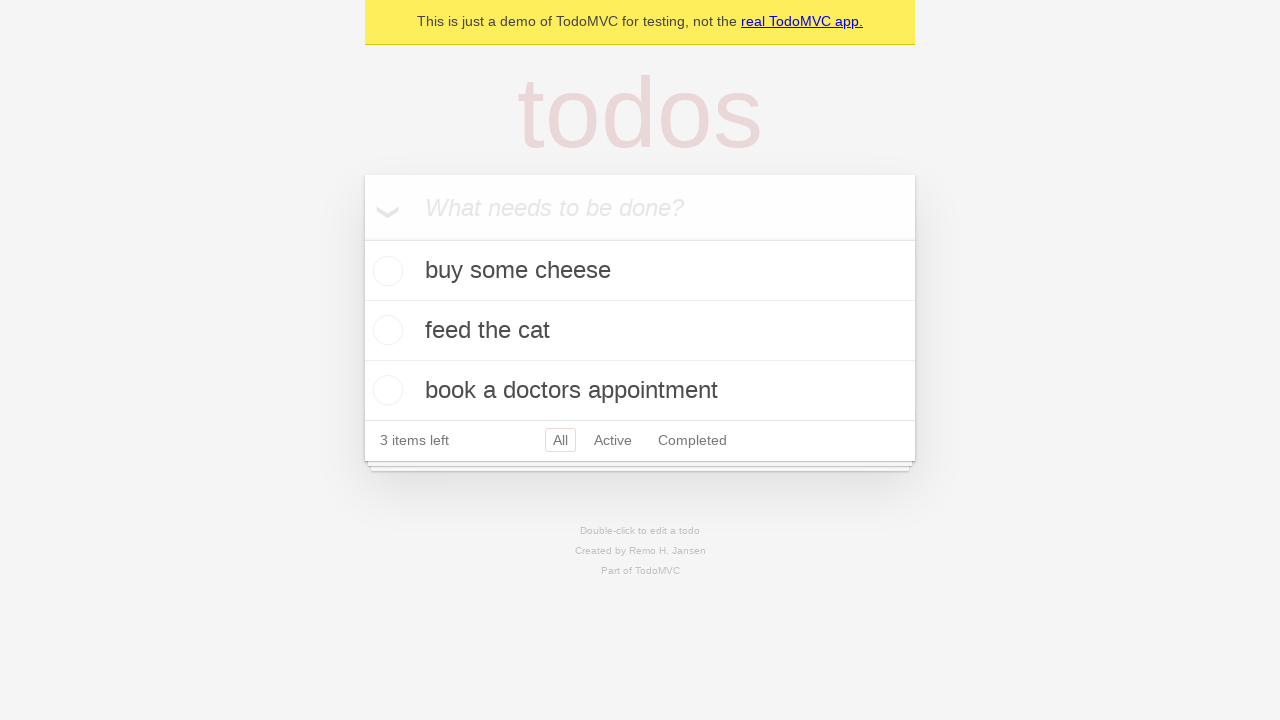